Tests navigation to A/B Testing page by clicking the link, verifying the page title, then navigating back to the main page and verifying that title as well

Starting URL: https://practice.cydeo.com

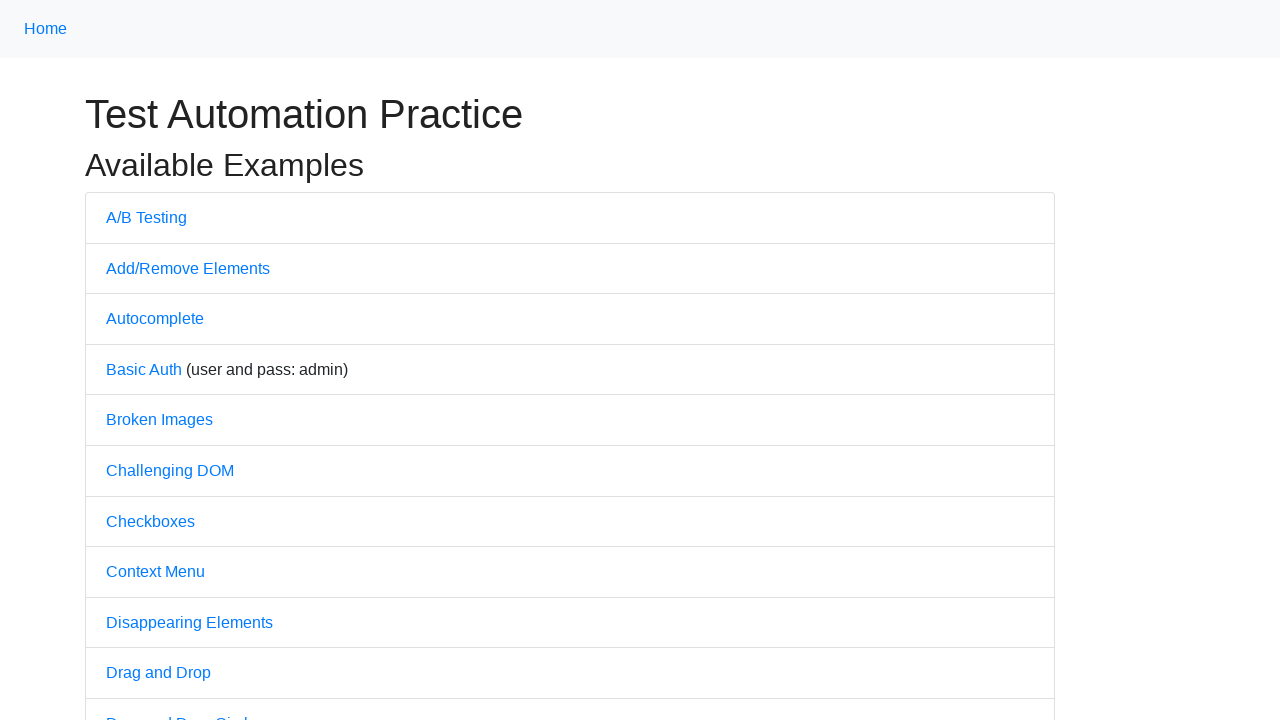

Clicked on A/B Testing link at (146, 217) on text=A/B Testing
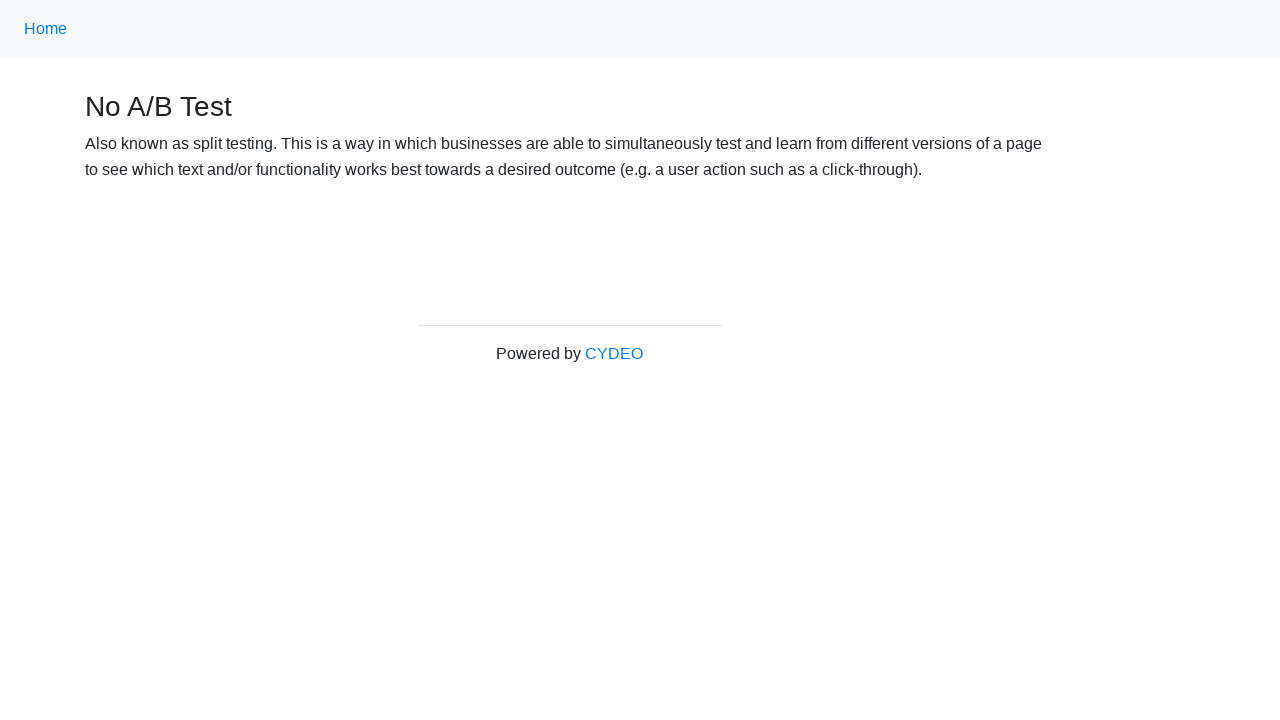

A/B Testing page loaded successfully
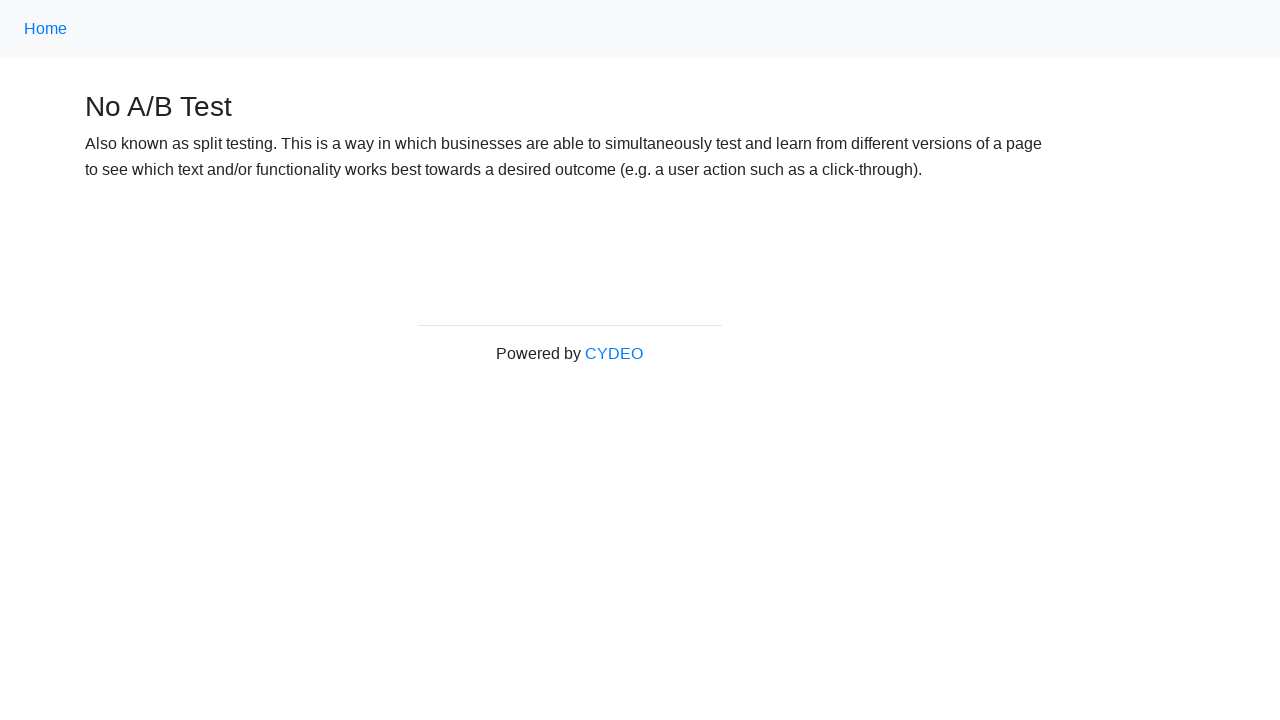

Navigated back to main page
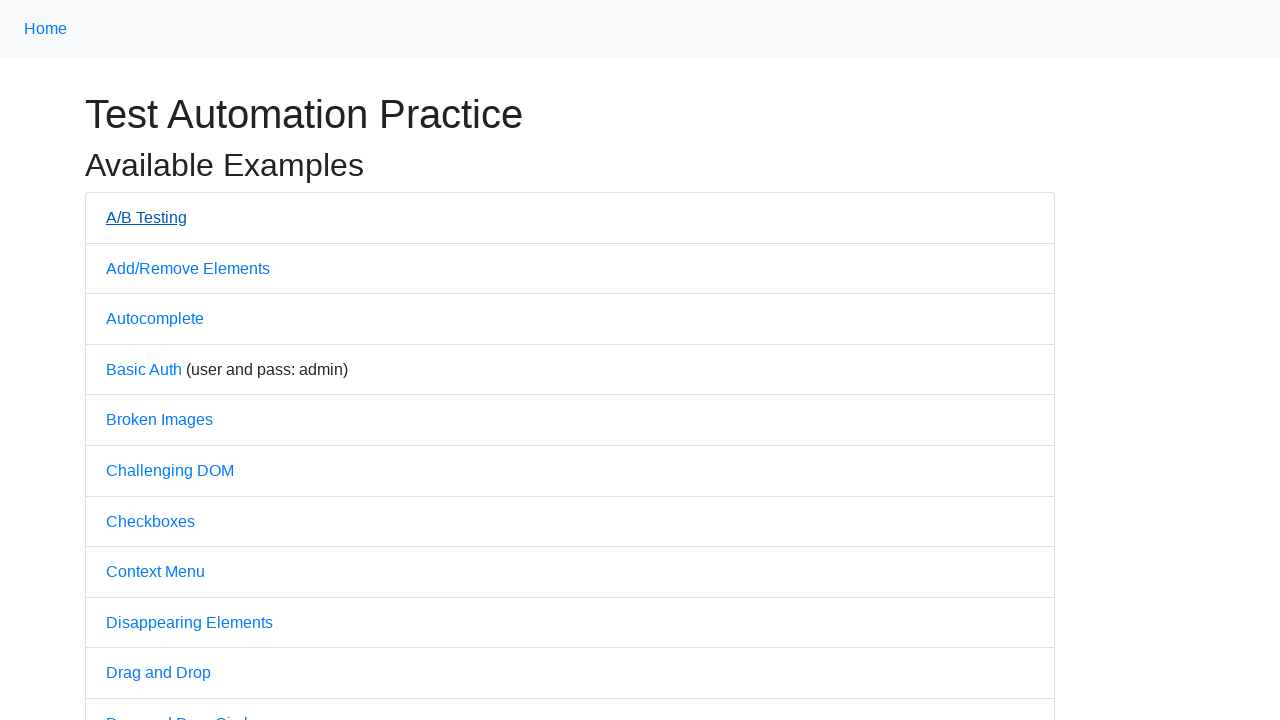

Main page loaded successfully after navigation back
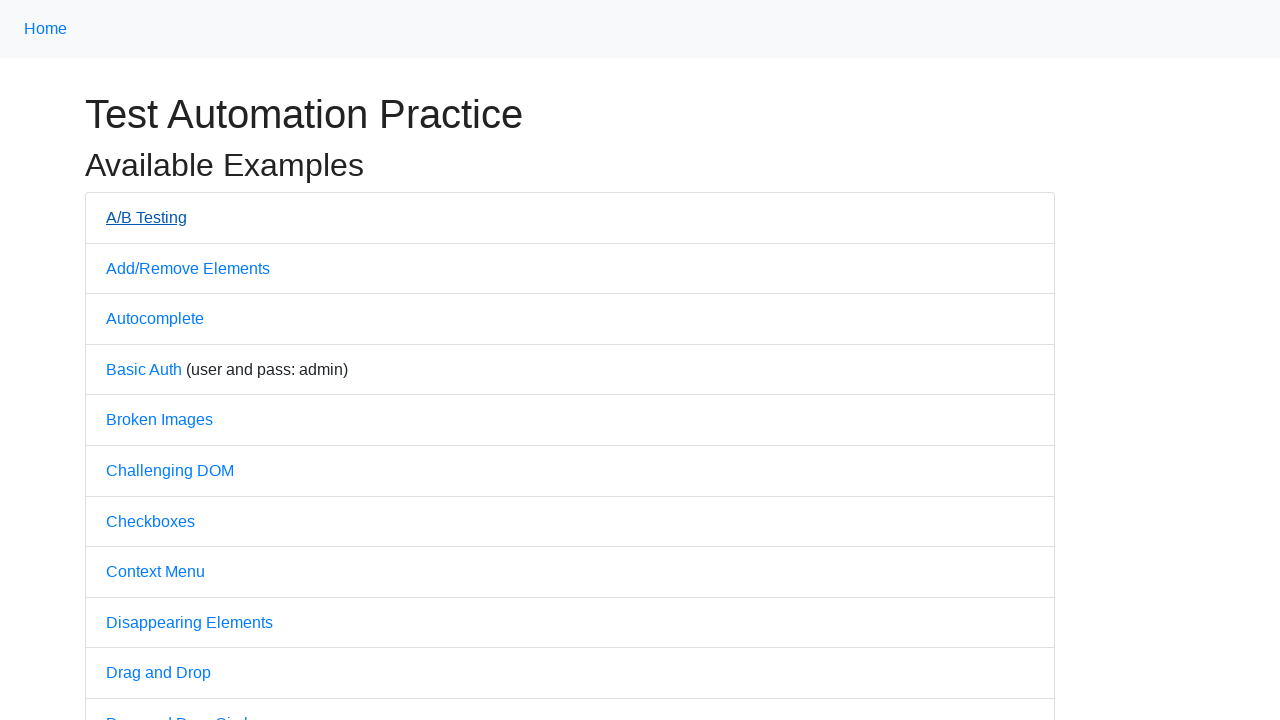

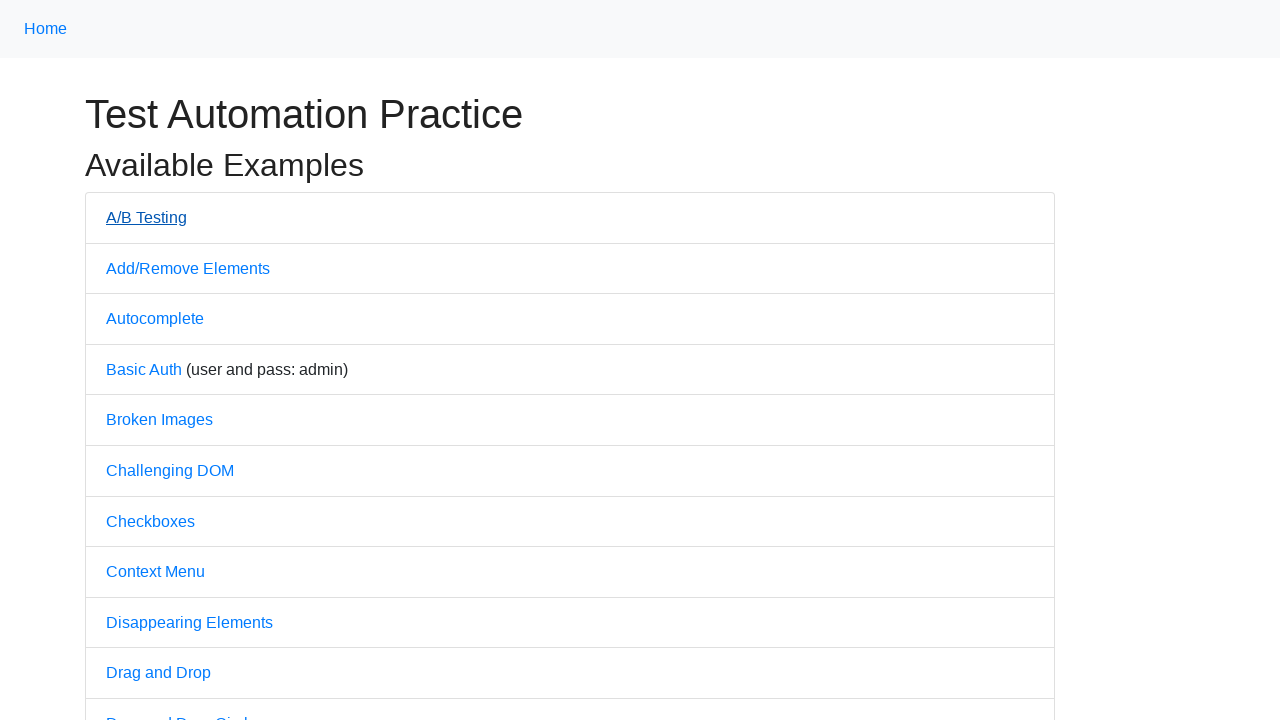